Tests JavaScript prompt alert handling by clicking a button to trigger a prompt, entering text into the alert, accepting it, and verifying the result is displayed on the page.

Starting URL: https://the-internet.herokuapp.com/javascript_alerts

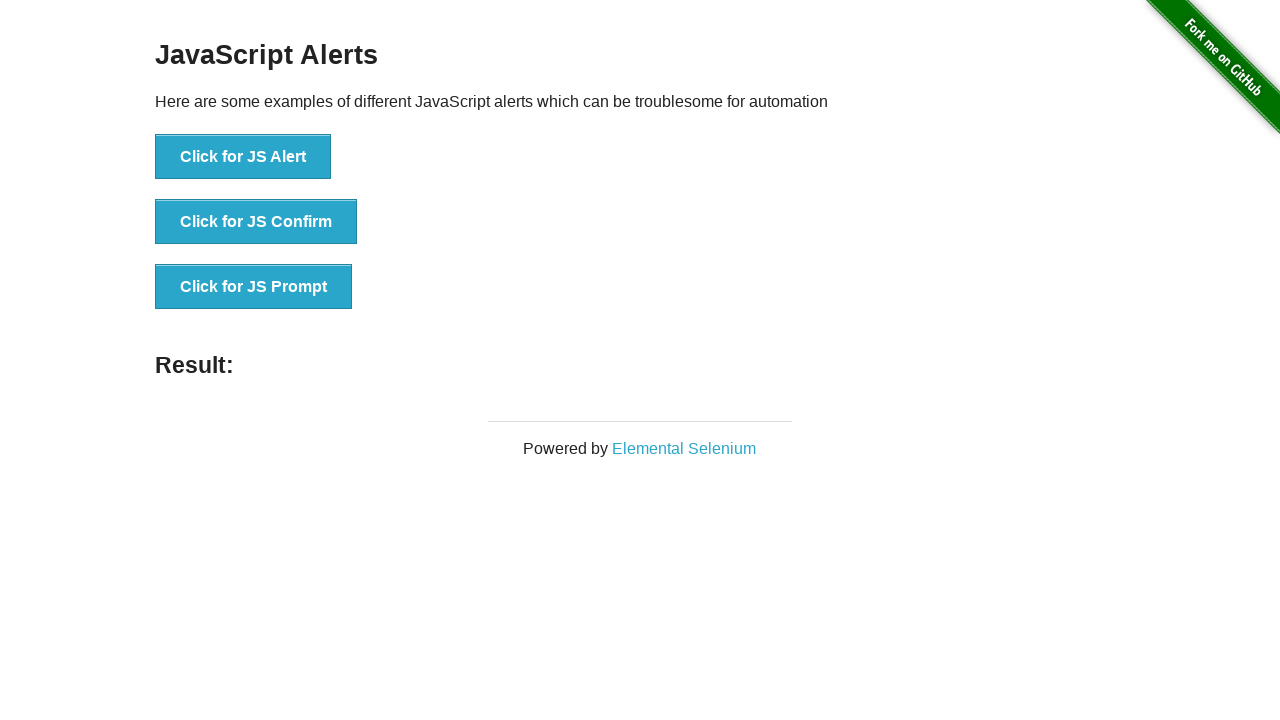

Clicked 'Click for JS Prompt' button to trigger prompt alert at (254, 287) on xpath=//button[normalize-space()='Click for JS Prompt']
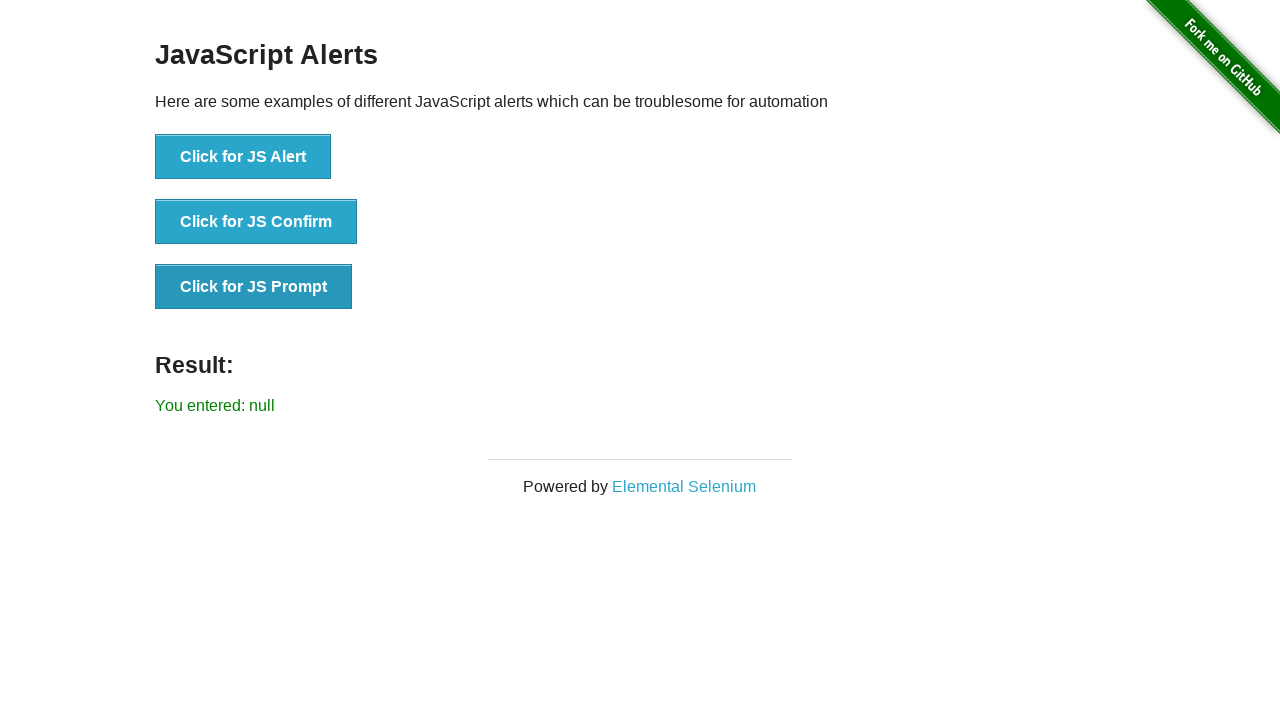

Set up dialog handler to accept prompt with text 'John'
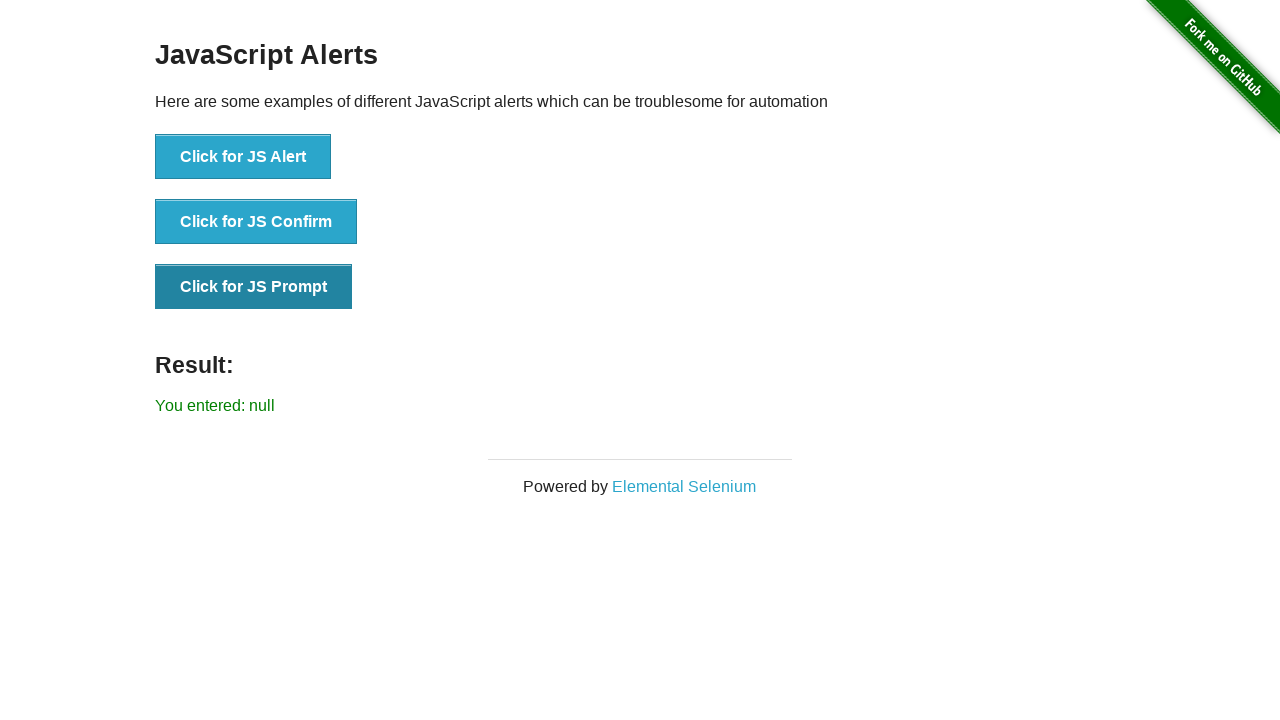

Clicked 'Click for JS Prompt' button again to trigger prompt with handler active at (254, 287) on xpath=//button[normalize-space()='Click for JS Prompt']
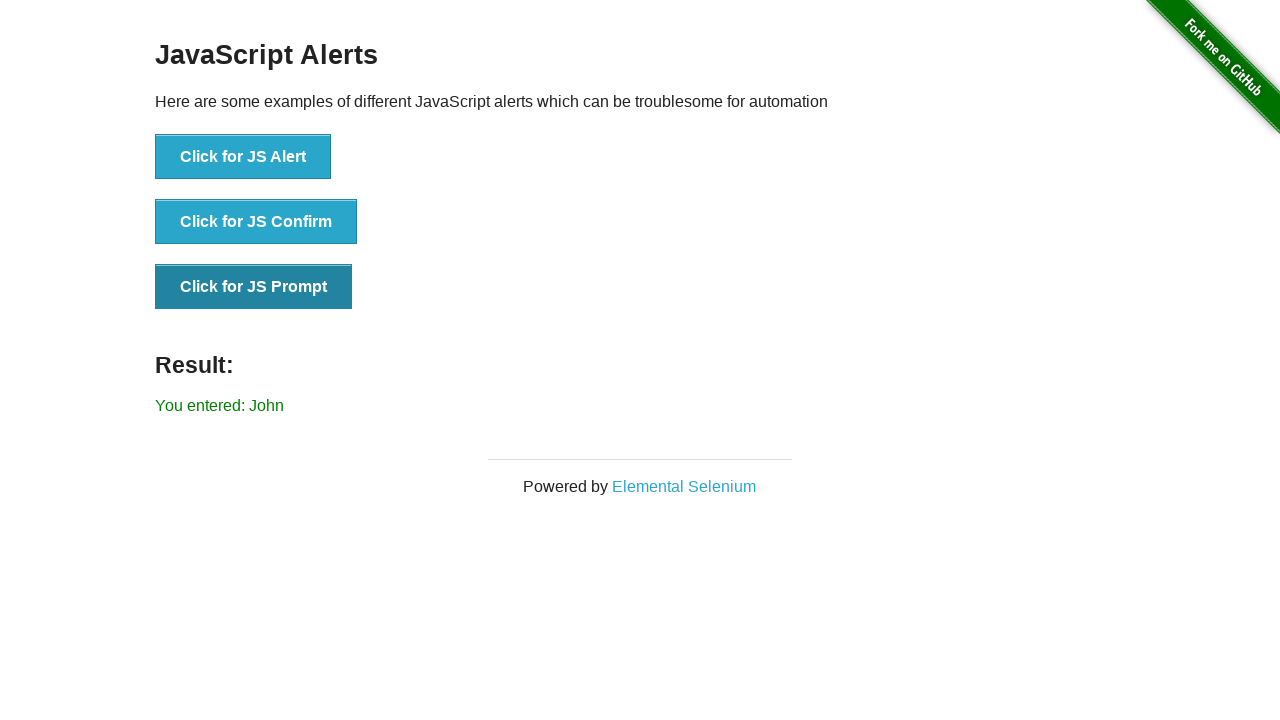

Result element loaded after prompt was accepted
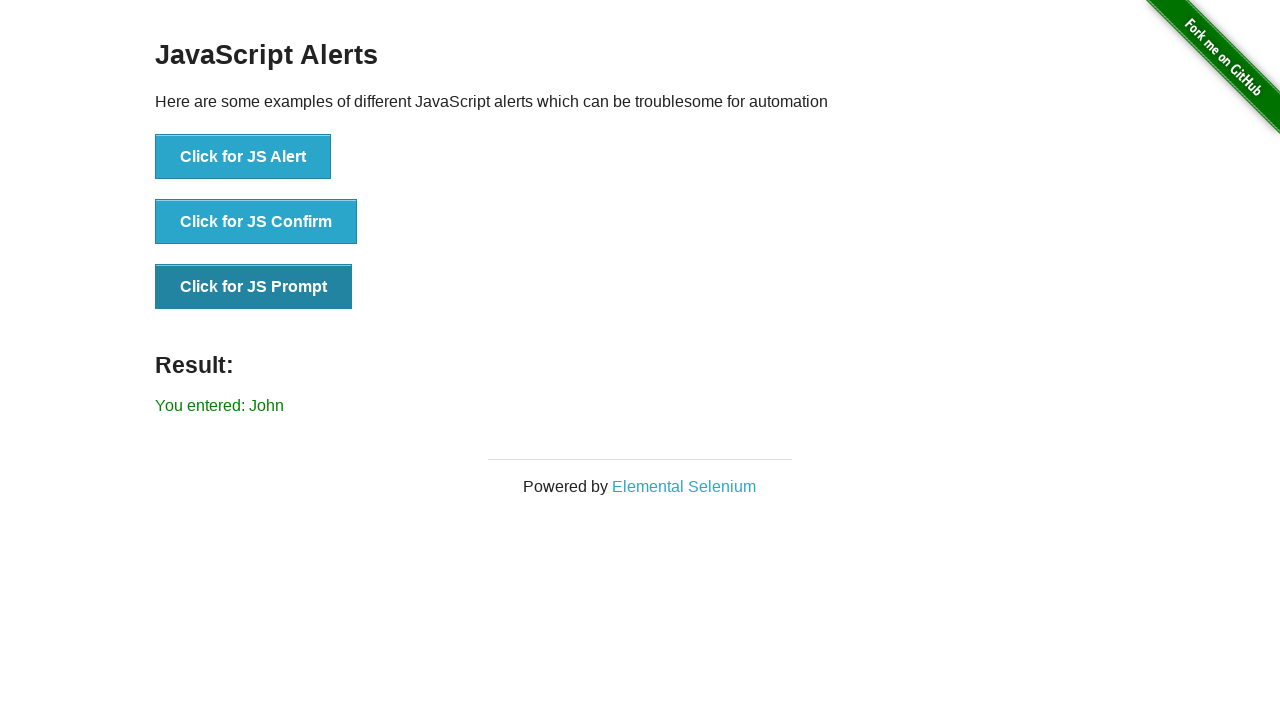

Retrieved result text: 'You entered: John'
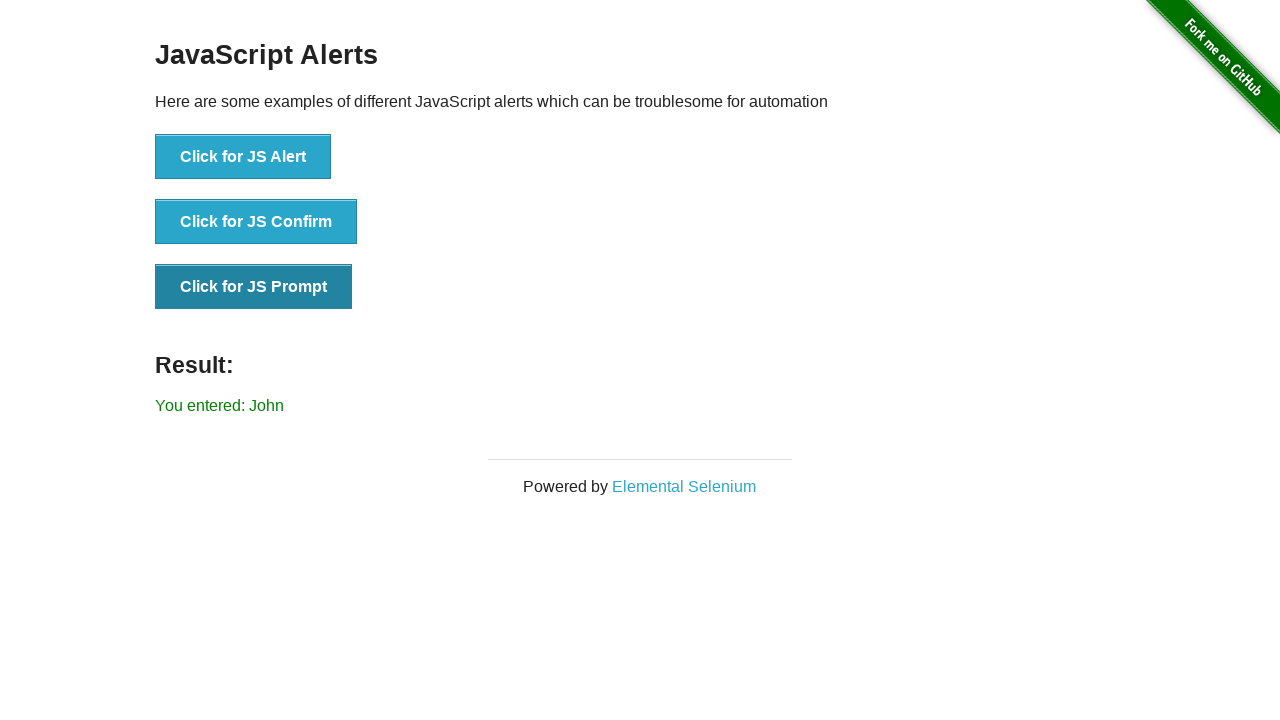

Assertion passed: 'John' found in result text
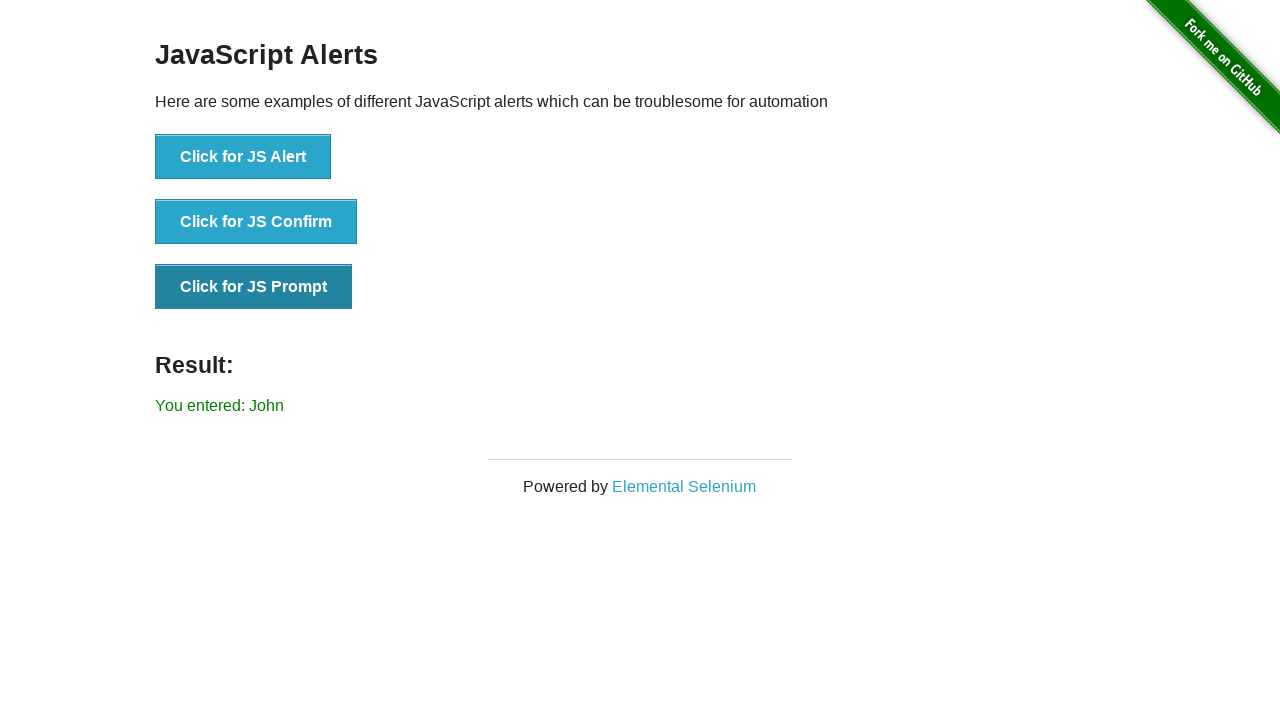

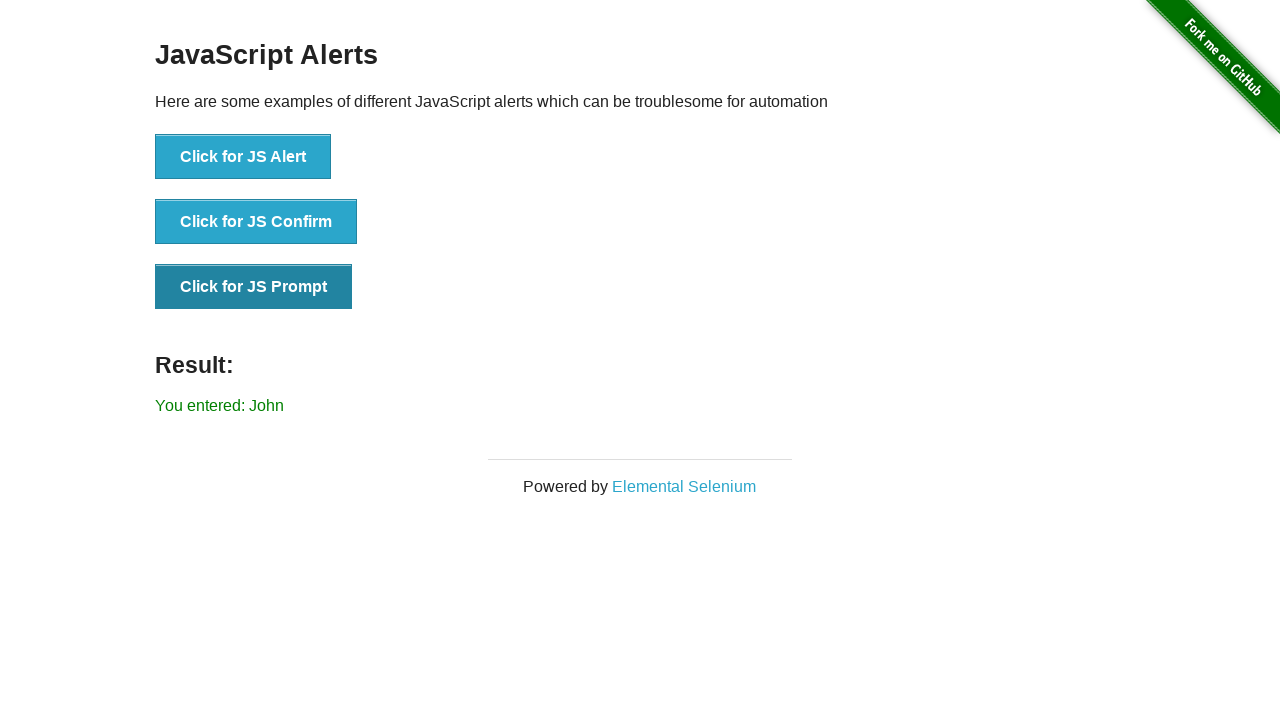